Fills out a practice form with name, email, password, checkbox, dropdown selection, radio button, and date fields, then submits the form.

Starting URL: https://rahulshettyacademy.com/angularpractice/

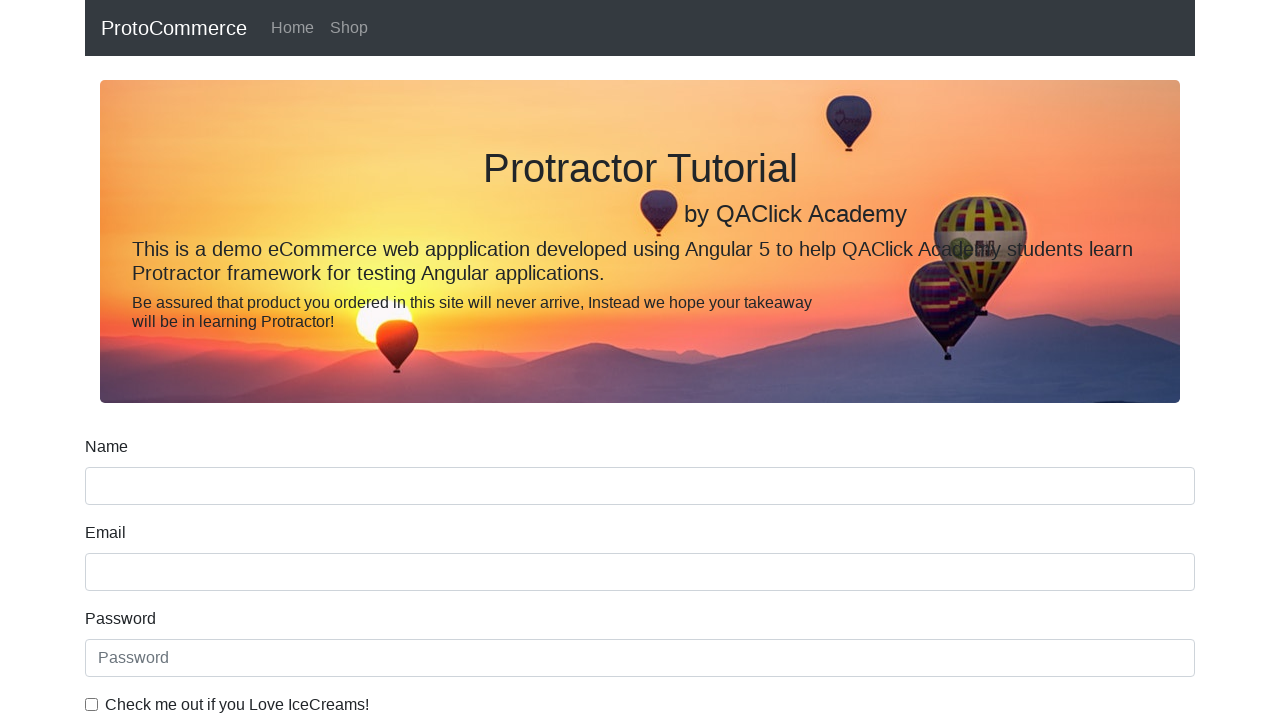

Filled name field with 'Rahul' on input[name='name']
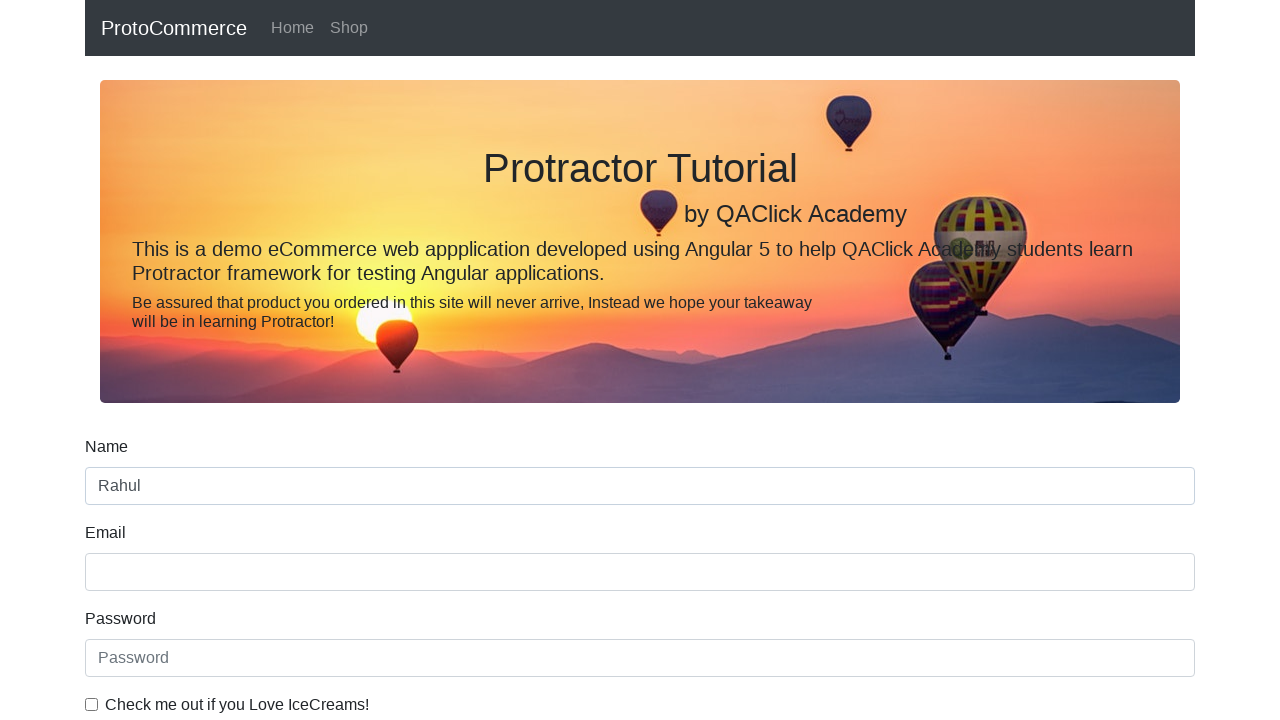

Filled email field with 'rahulgupta@gmail.com' on input[name='email']
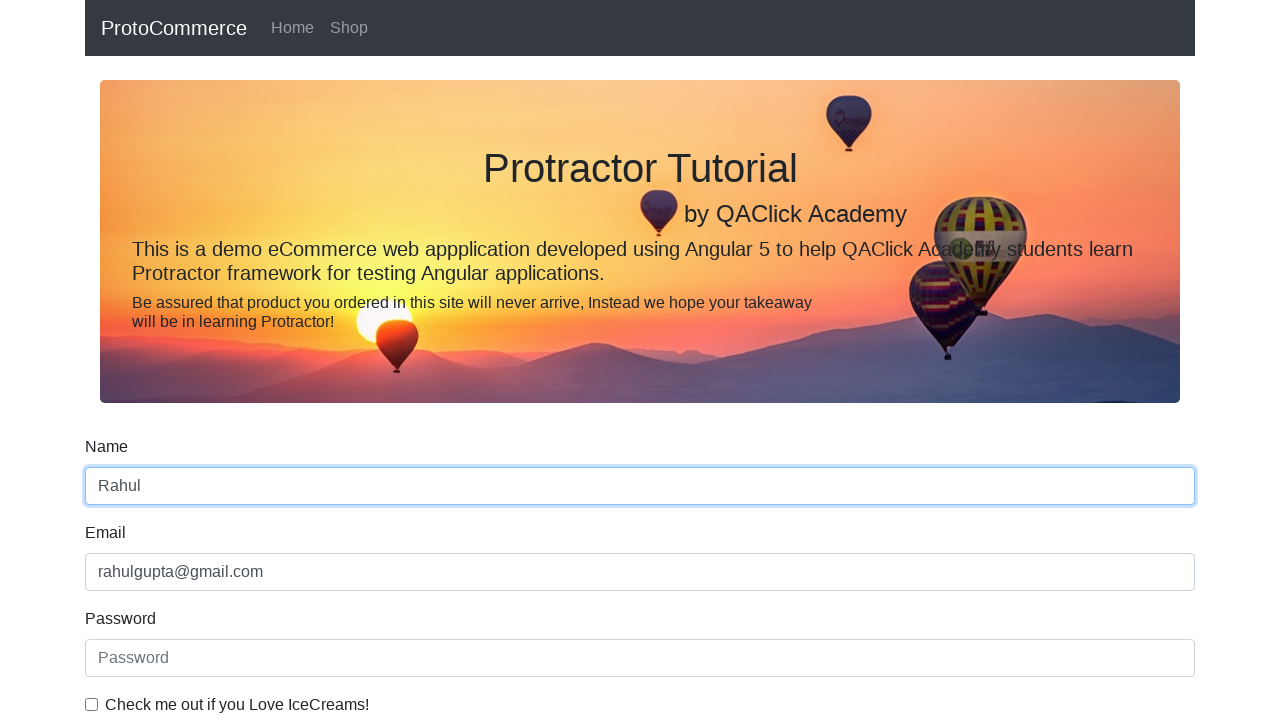

Filled password field on input#exampleInputPassword1
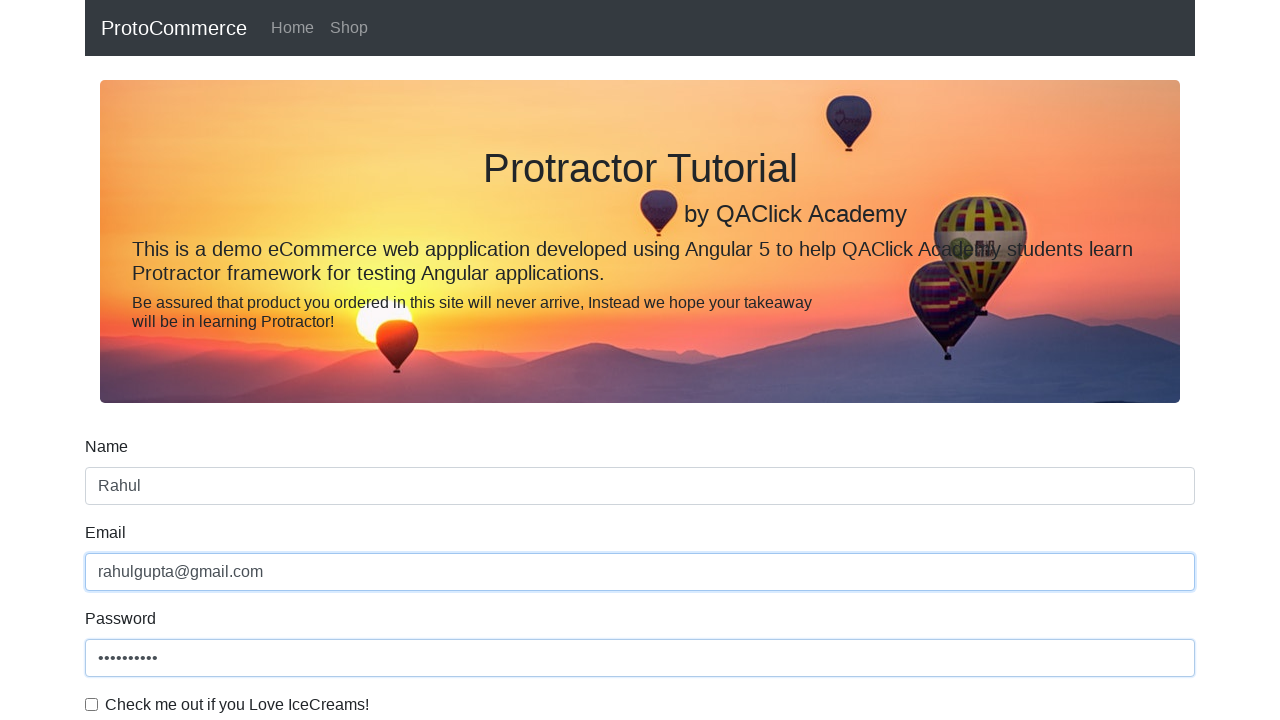

Checked the example checkbox at (92, 704) on input#exampleCheck1
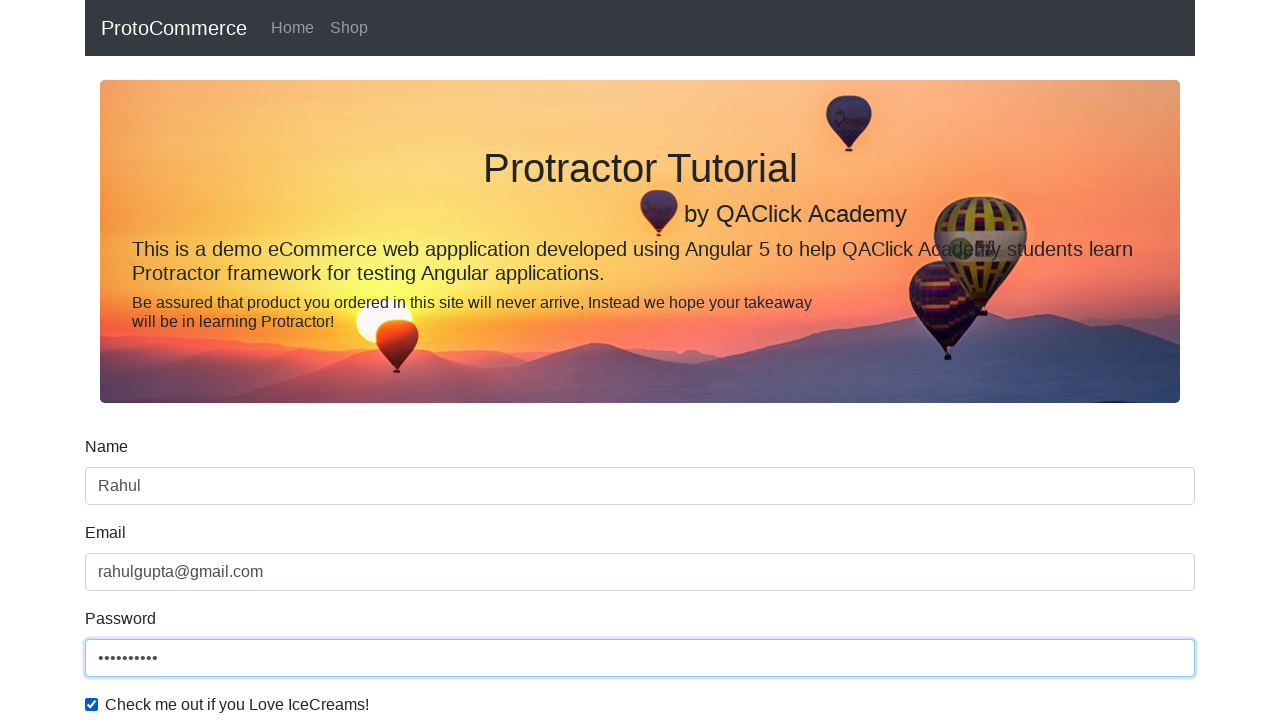

Selected 'Female' from dropdown menu on select#exampleFormControlSelect1
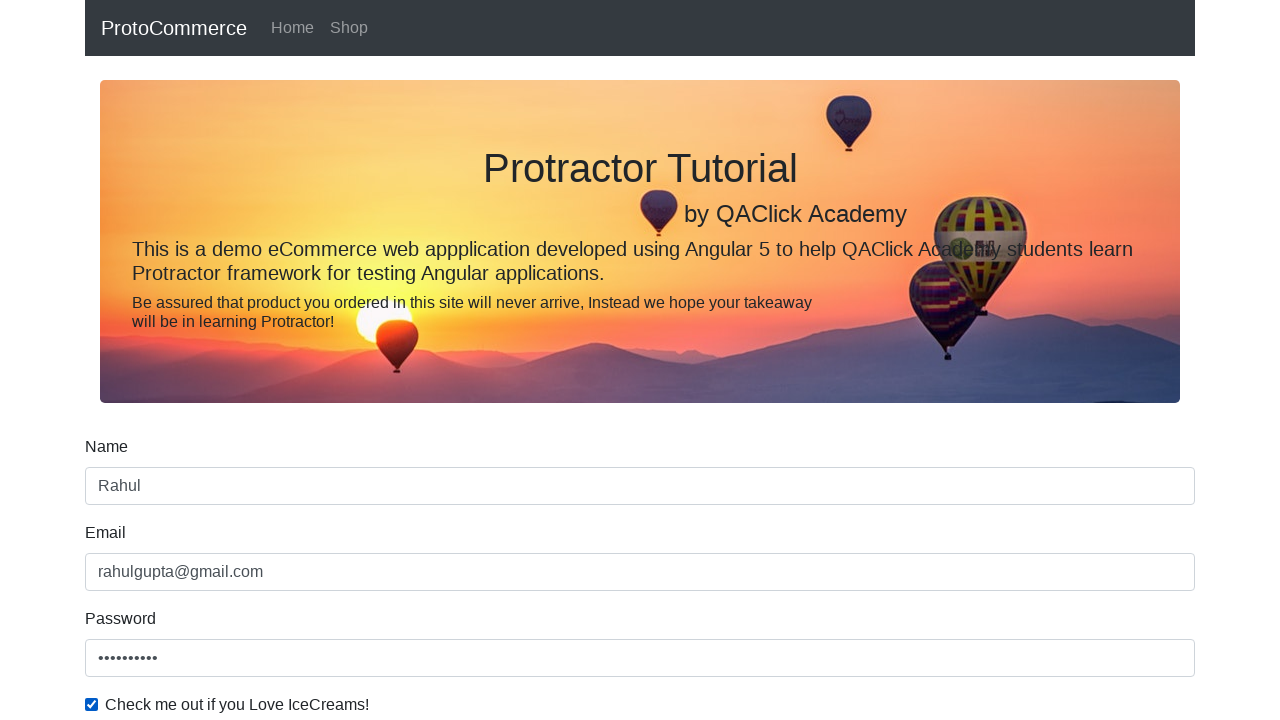

Selected radio button option 2 at (326, 360) on input[value='option2']
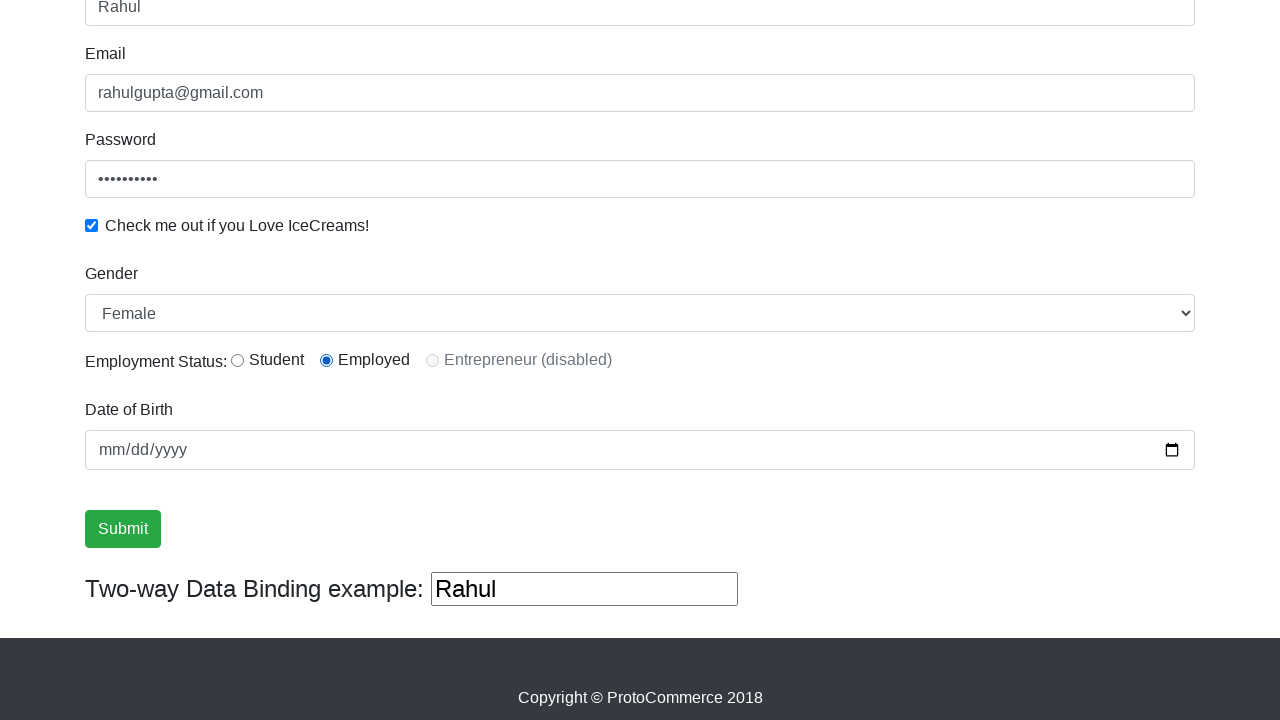

Filled date field with '1998-10-20' on input[name='bday']
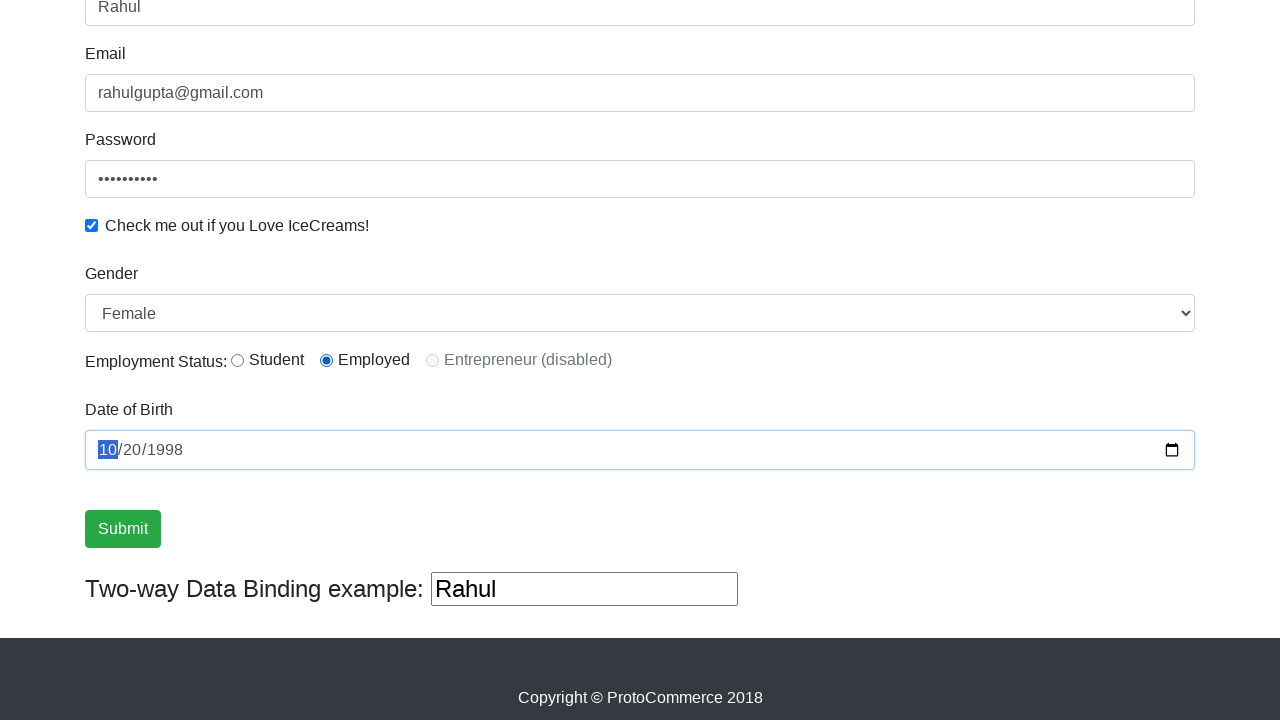

Clicked submit button to submit form at (123, 529) on input[type='Submit']
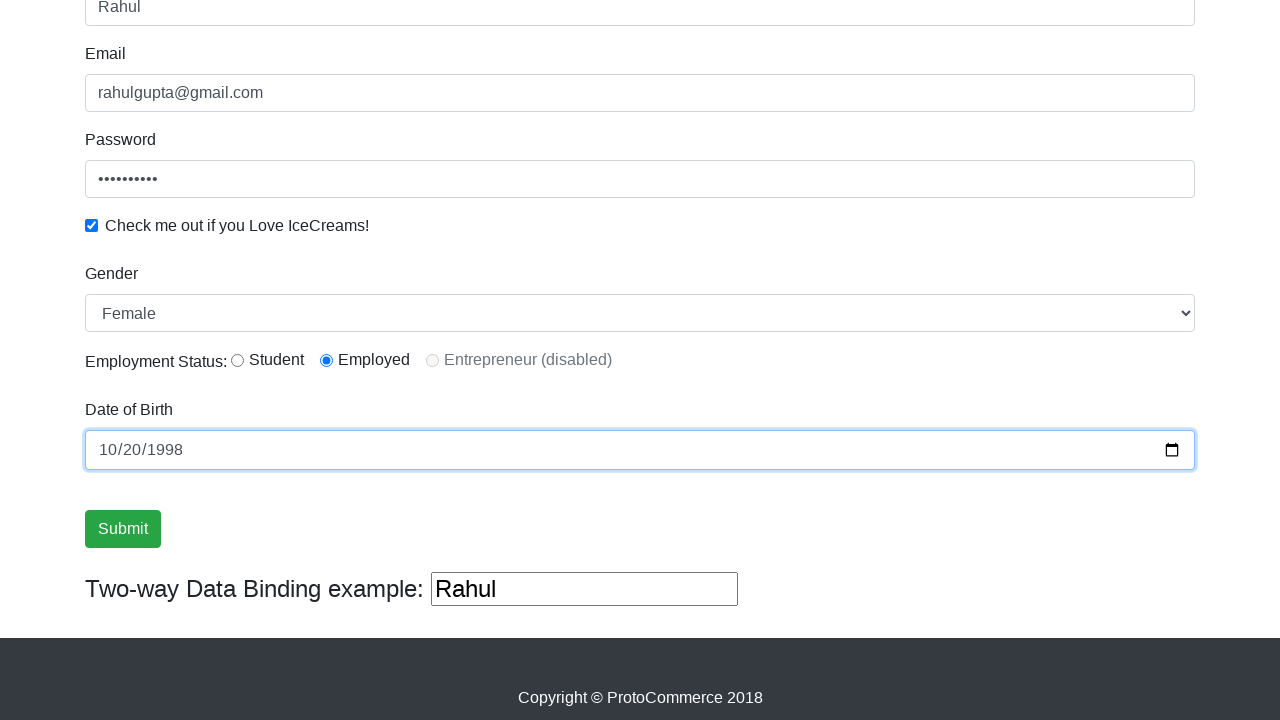

Form submission successful - success alert message appeared
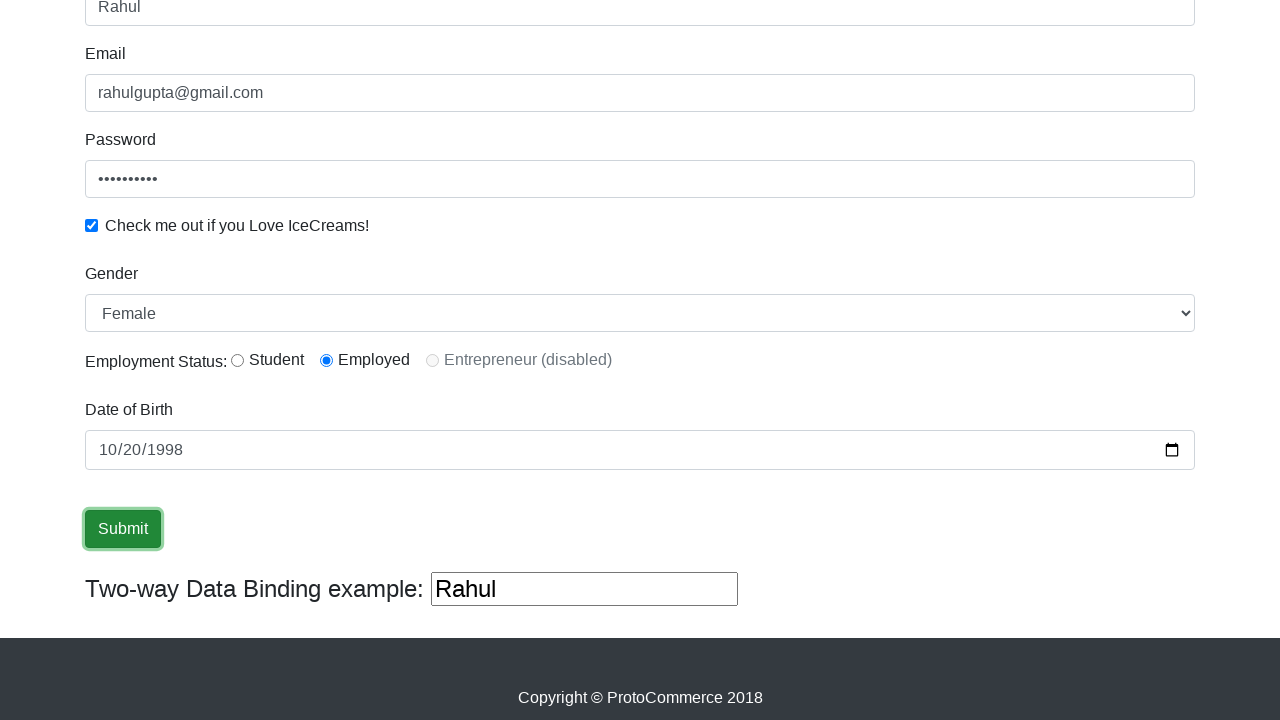

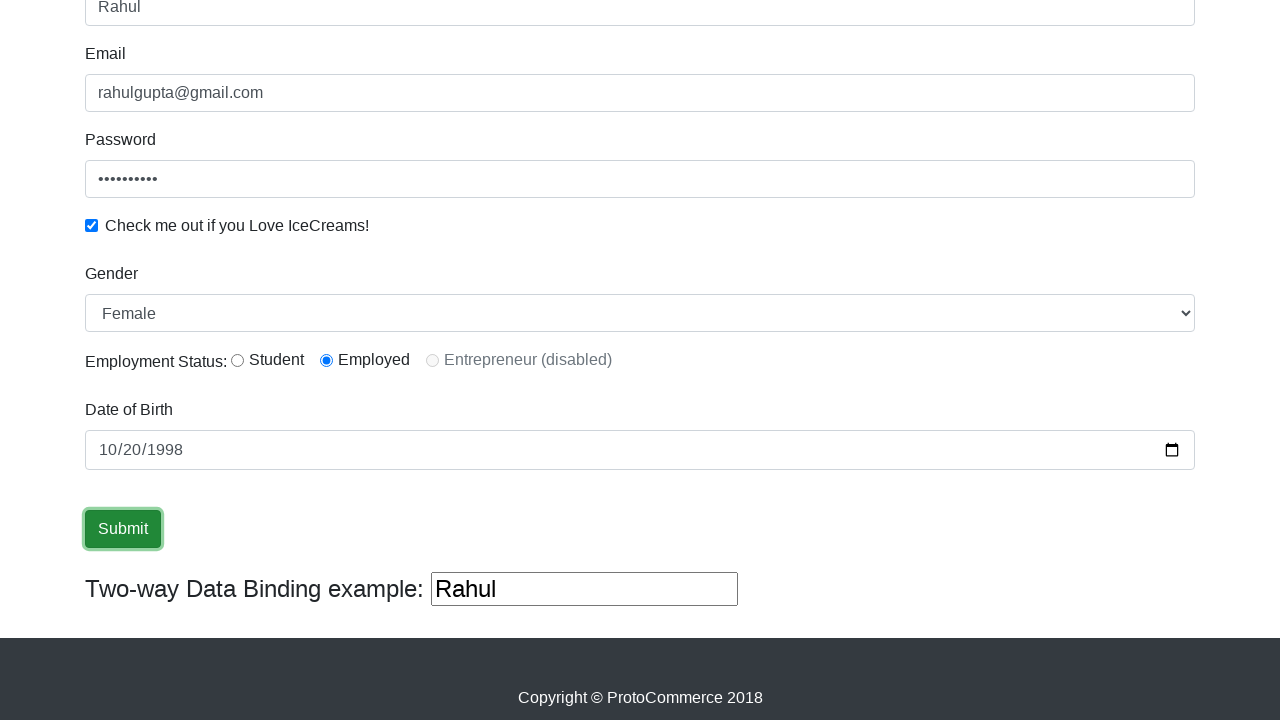